Tests nested frame handling by switching to an outer frame, then to an inner frame, and clicking a button inside the nested frame

Starting URL: https://www.leafground.com/frame.xhtml

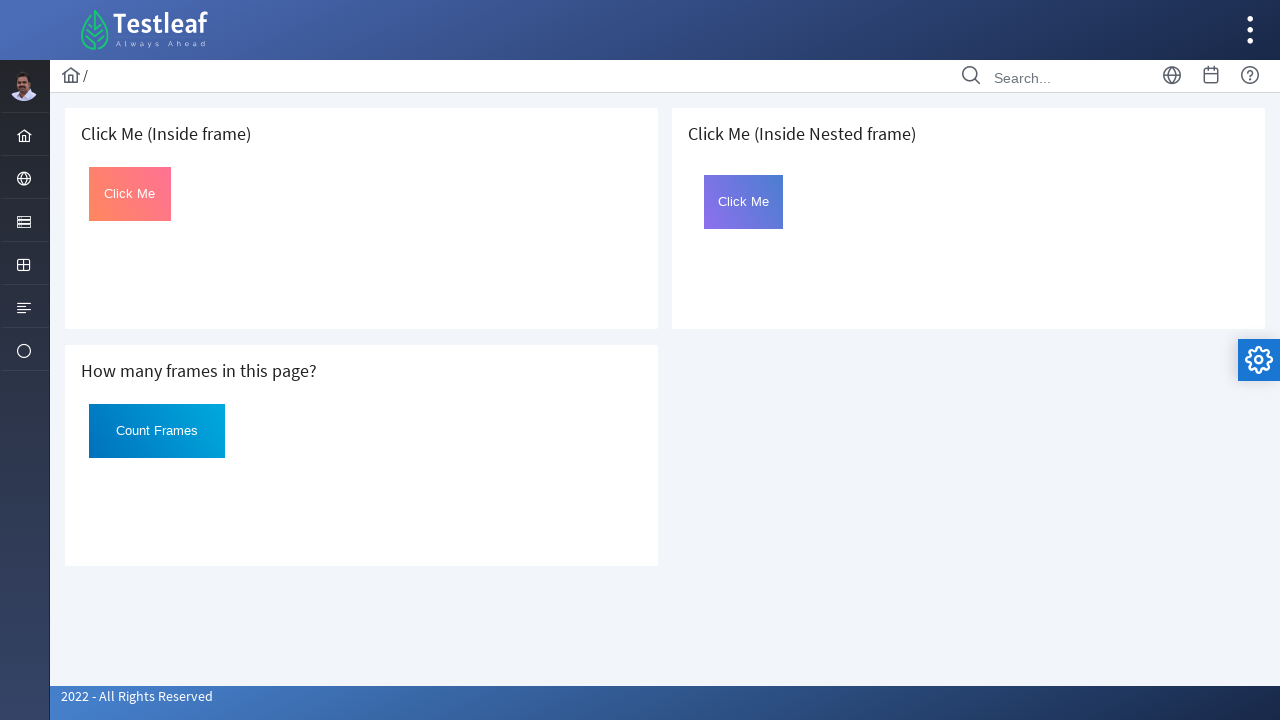

Located outer frame containing nested frame
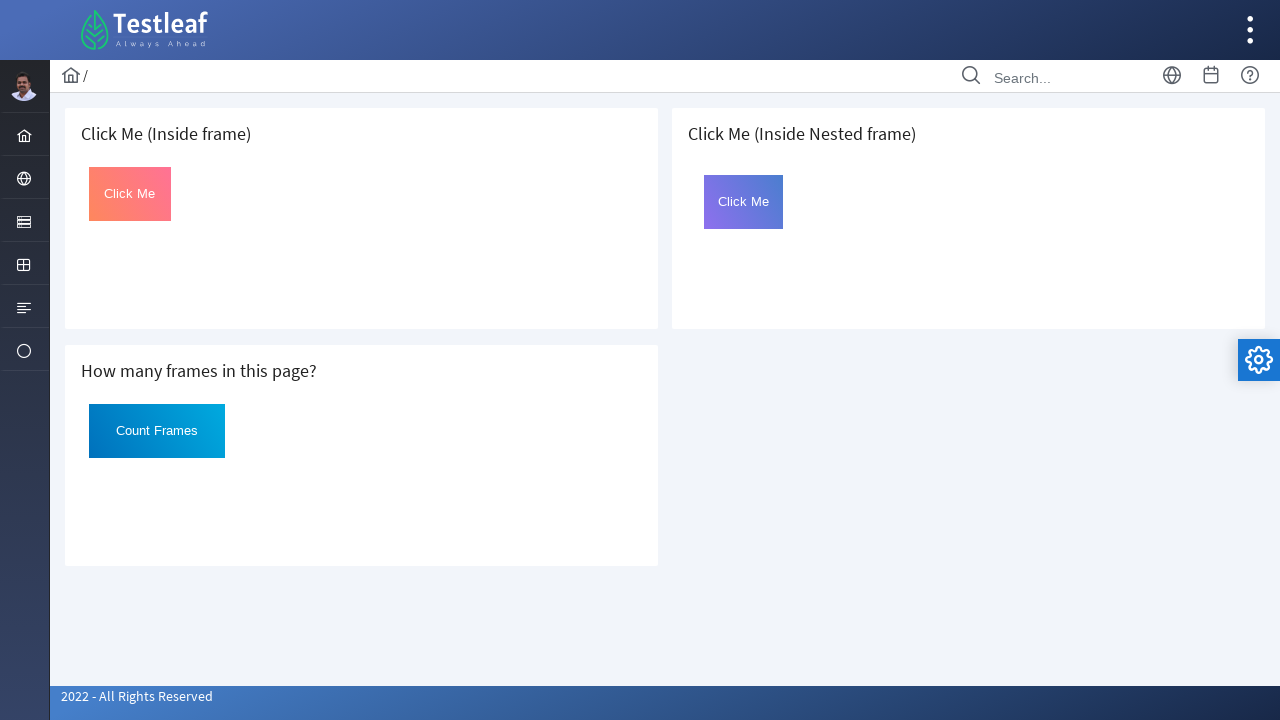

Located inner frame within outer frame
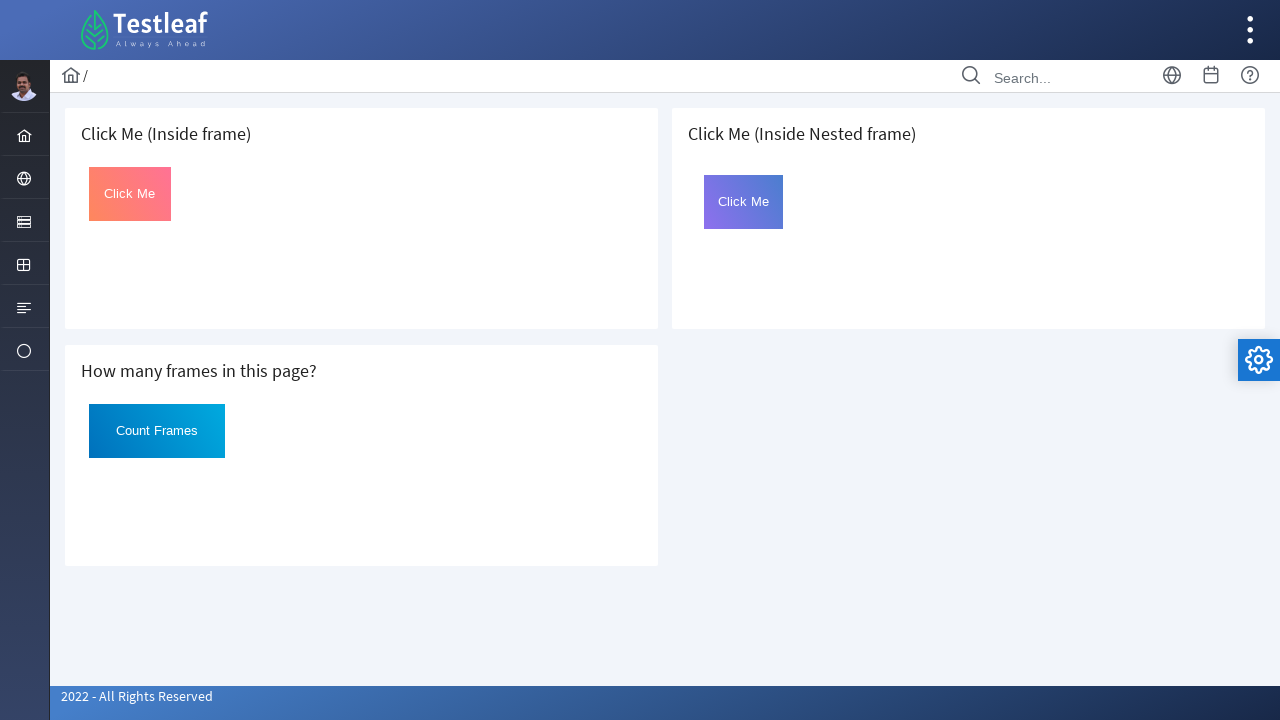

Clicked button inside nested frame at (744, 202) on xpath=//h5[contains(text(),'Click Me (Inside Nested frame)')]/following-sibling:
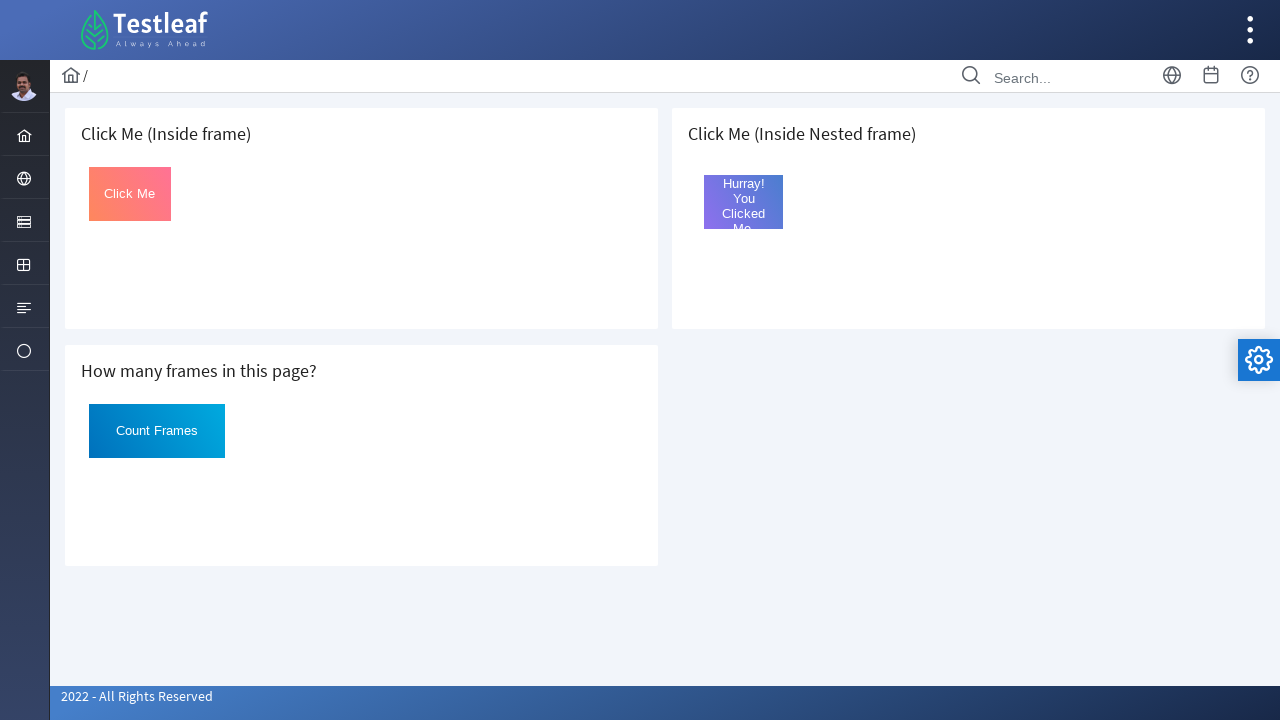

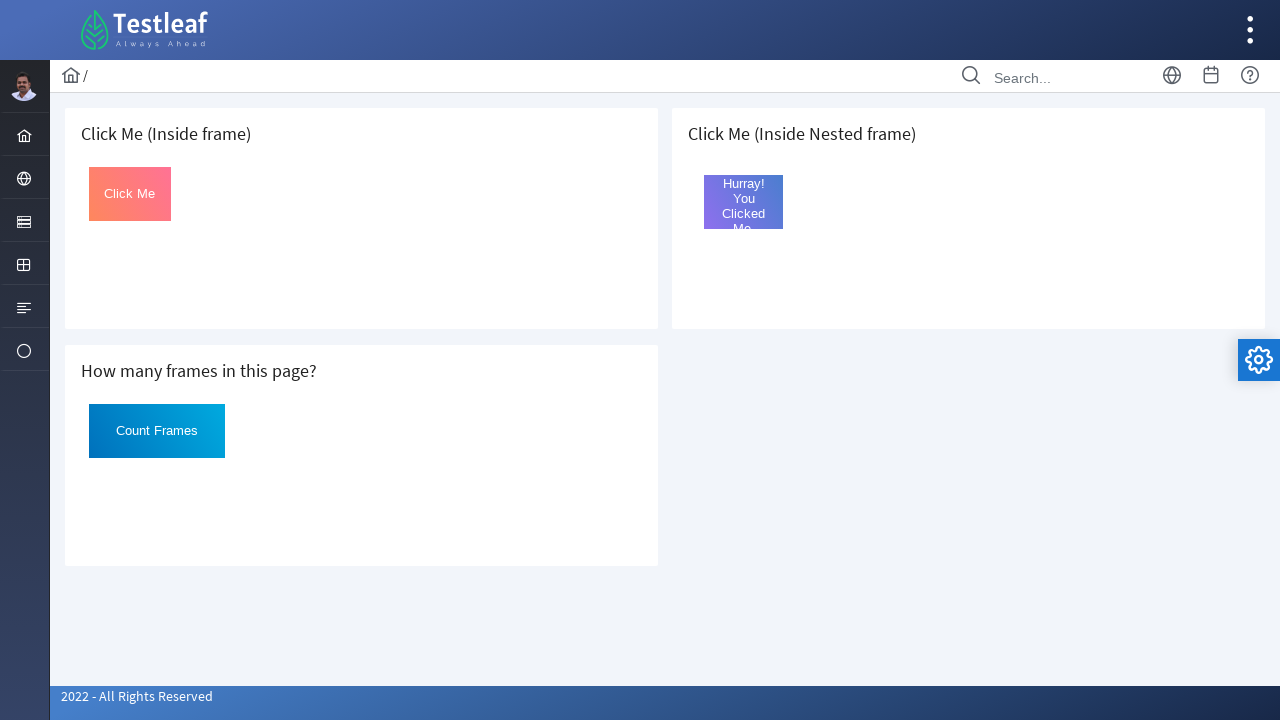